Tests tooltip functionality by hovering over a button to trigger a tooltip and verifying the tooltip becomes visible

Starting URL: https://demoqa.com/tool-tips

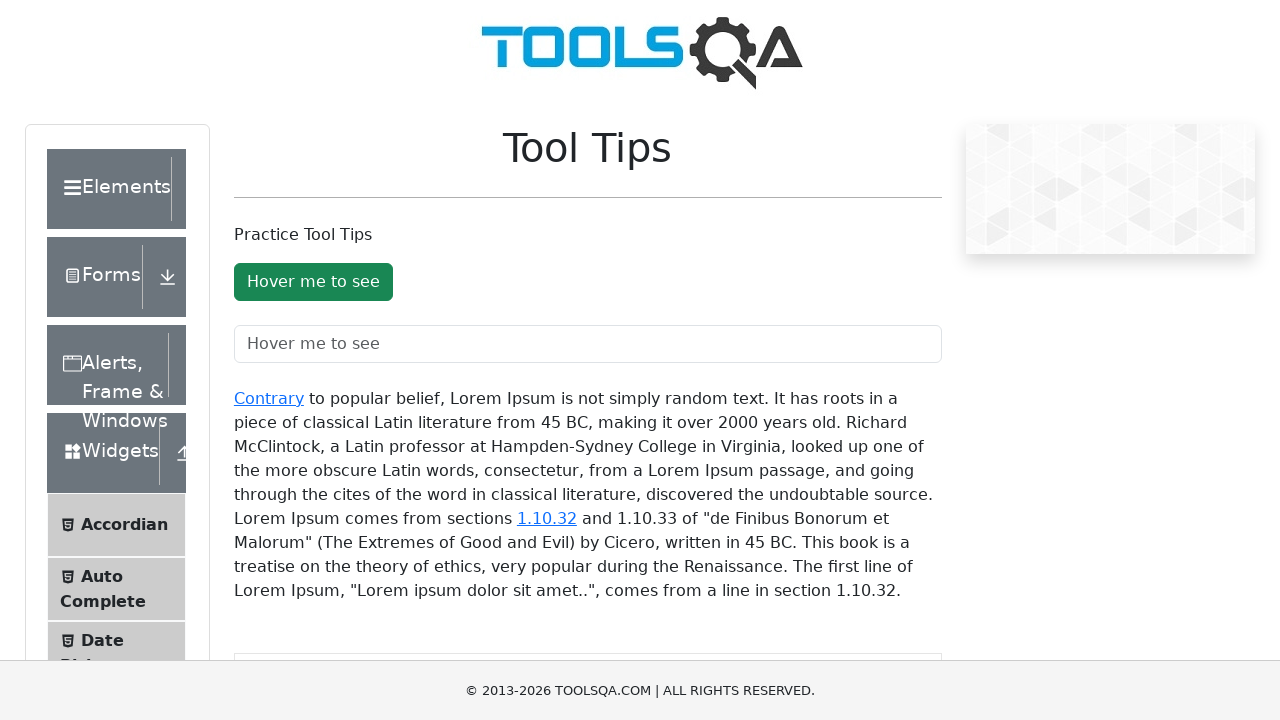

Hovered over 'Hover me to see' button to trigger tooltip at (313, 282) on #toolTipButton
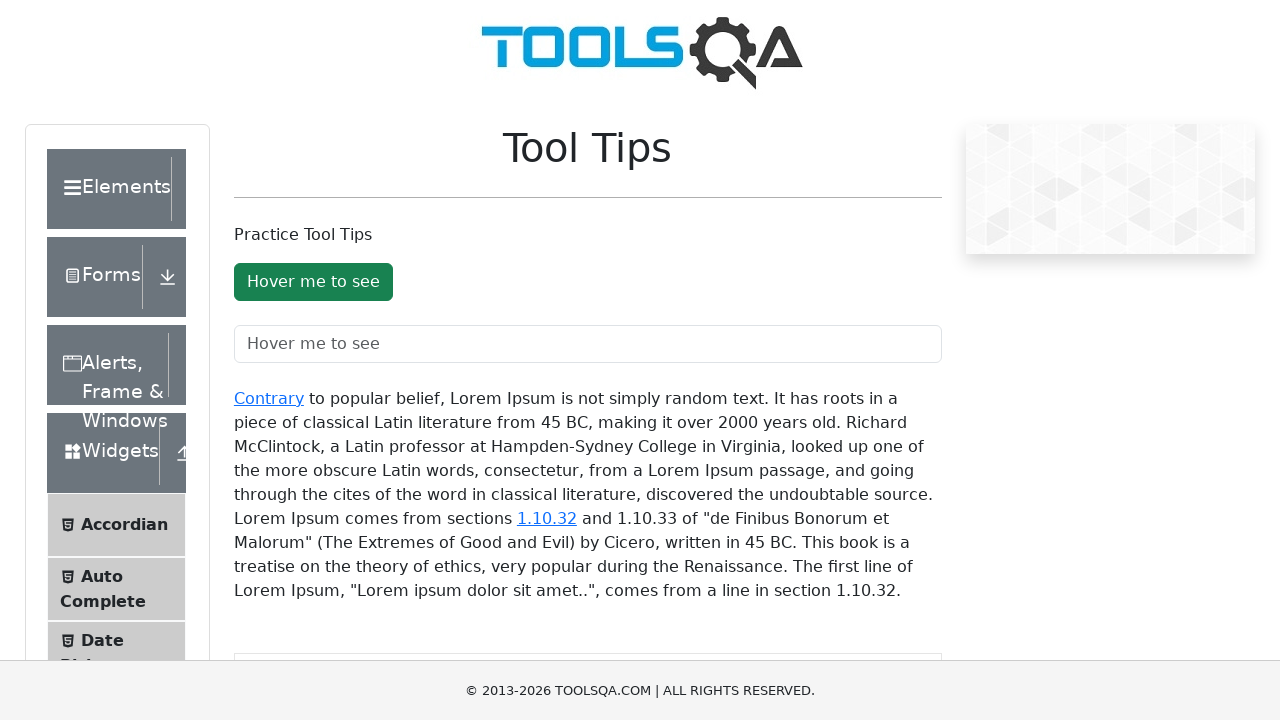

Tooltip became visible
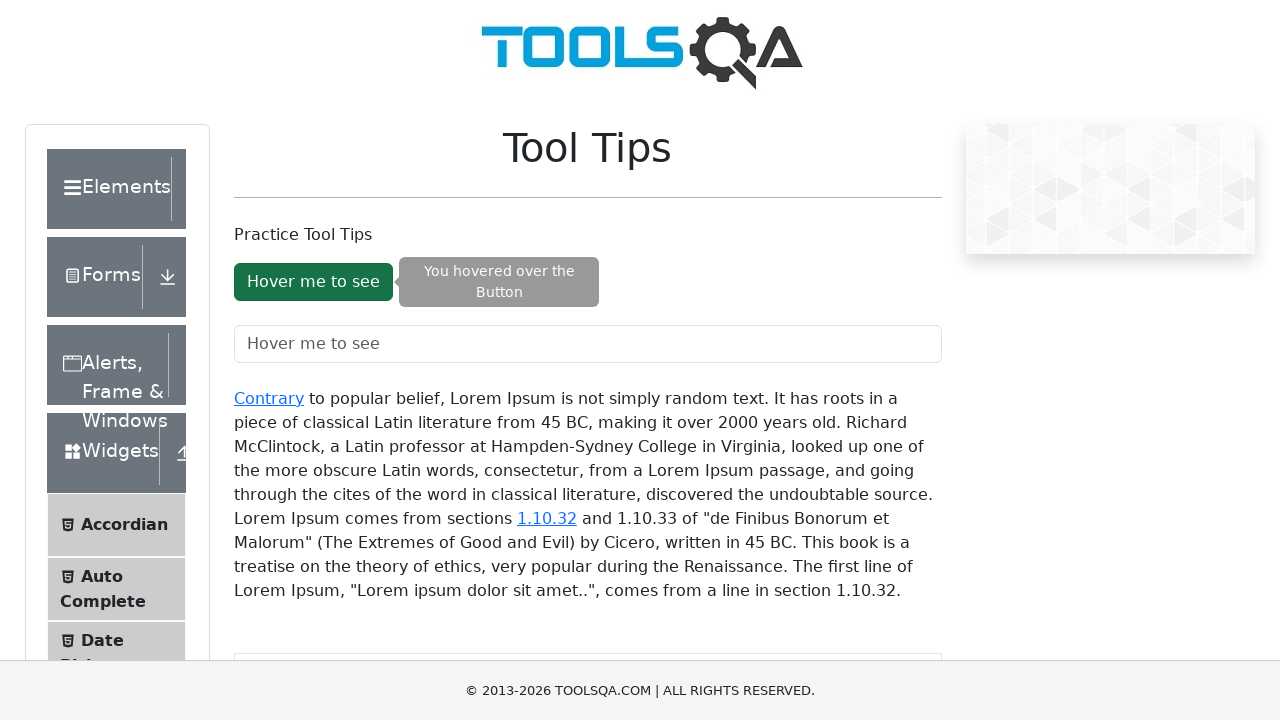

Retrieved tooltip text: 'You hovered over the Button'
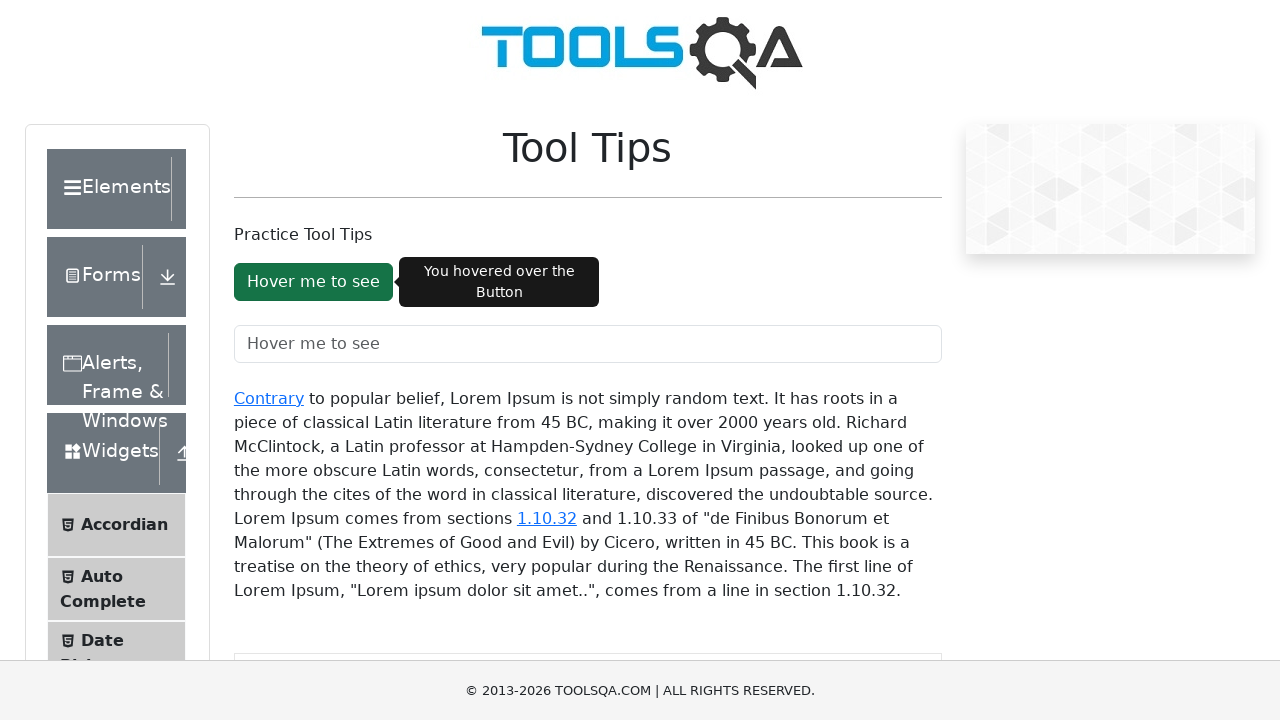

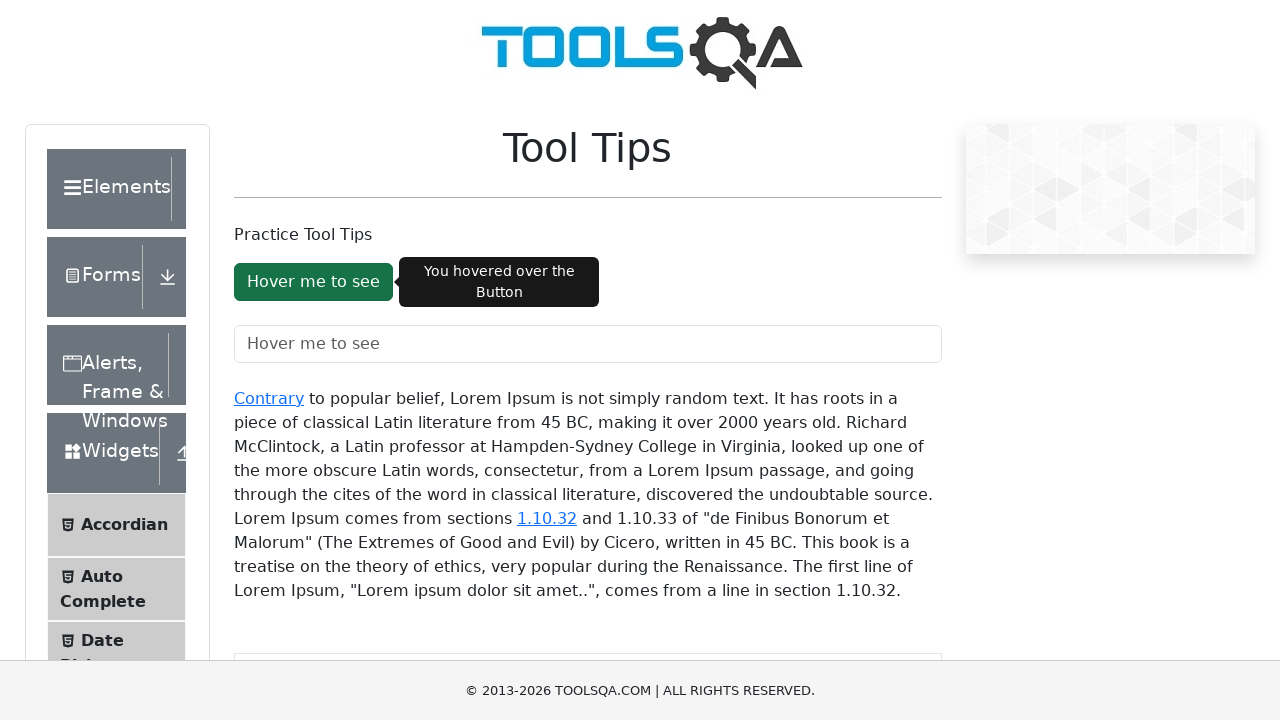